Tests scrolling to footer link and taking a screenshot on WebdriverIO page

Starting URL: https://webdriver.io

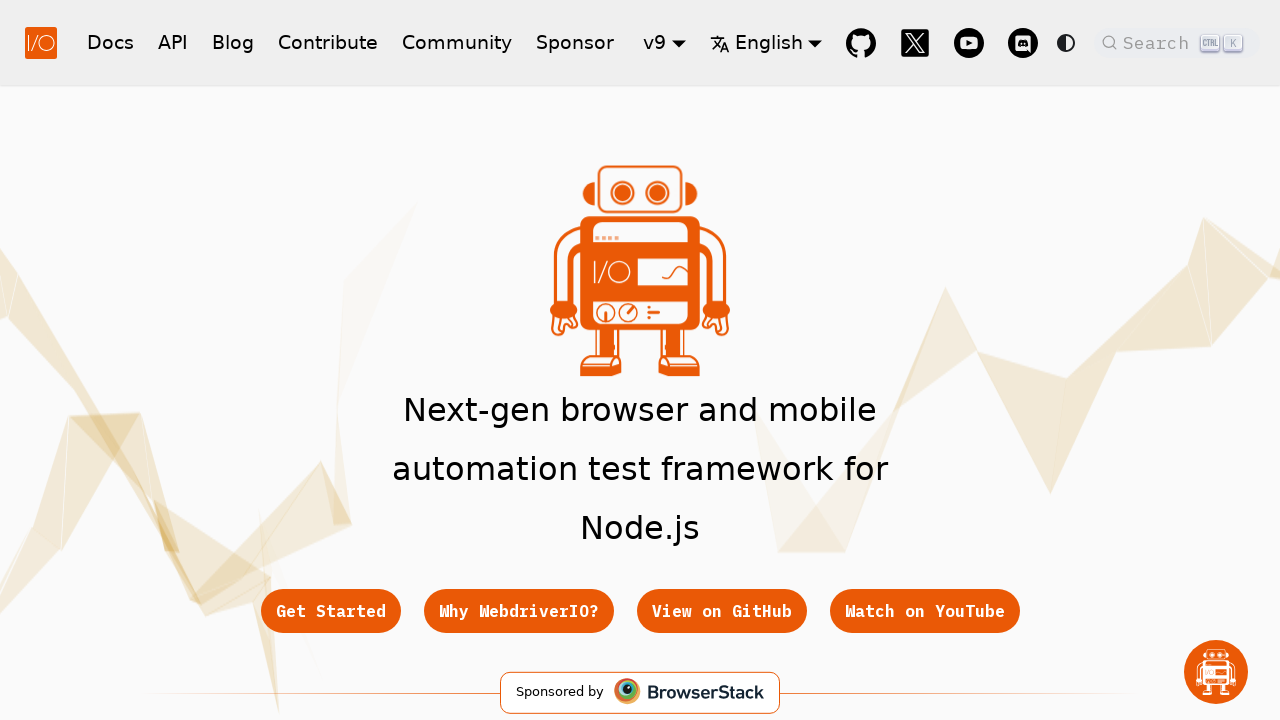

Located the Get Started link in footer
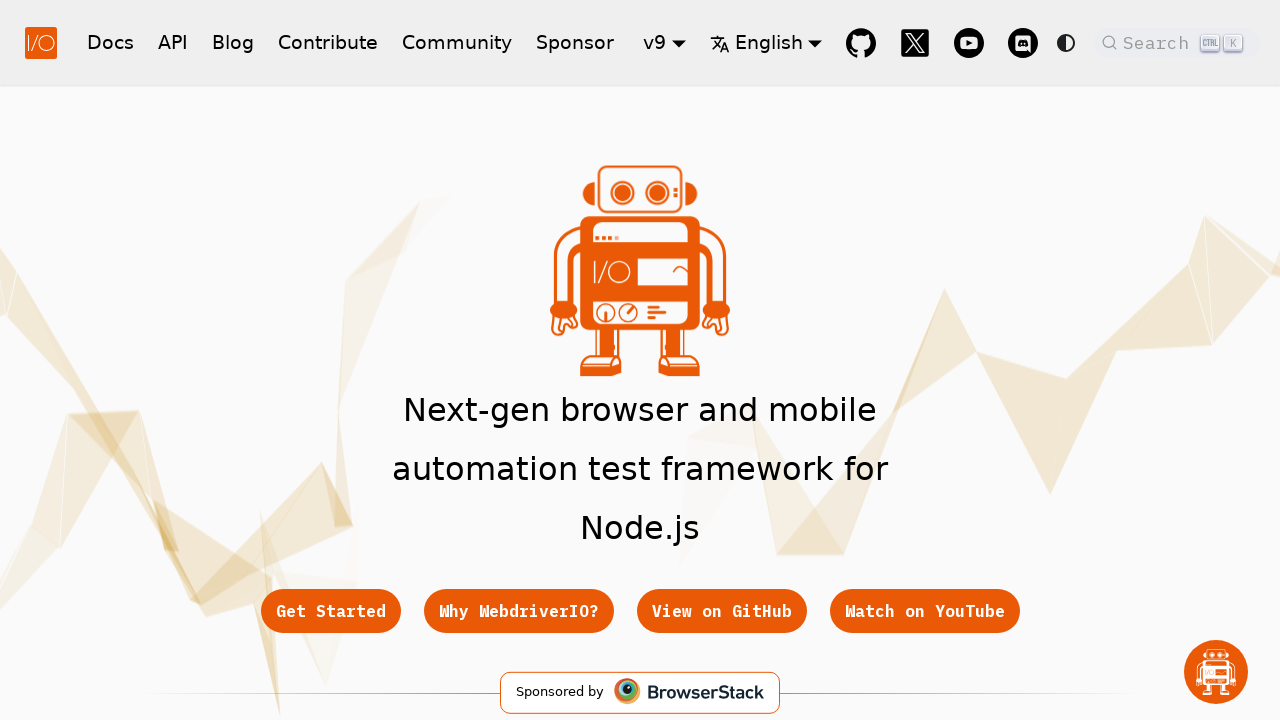

Scrolled to footer Get Started link
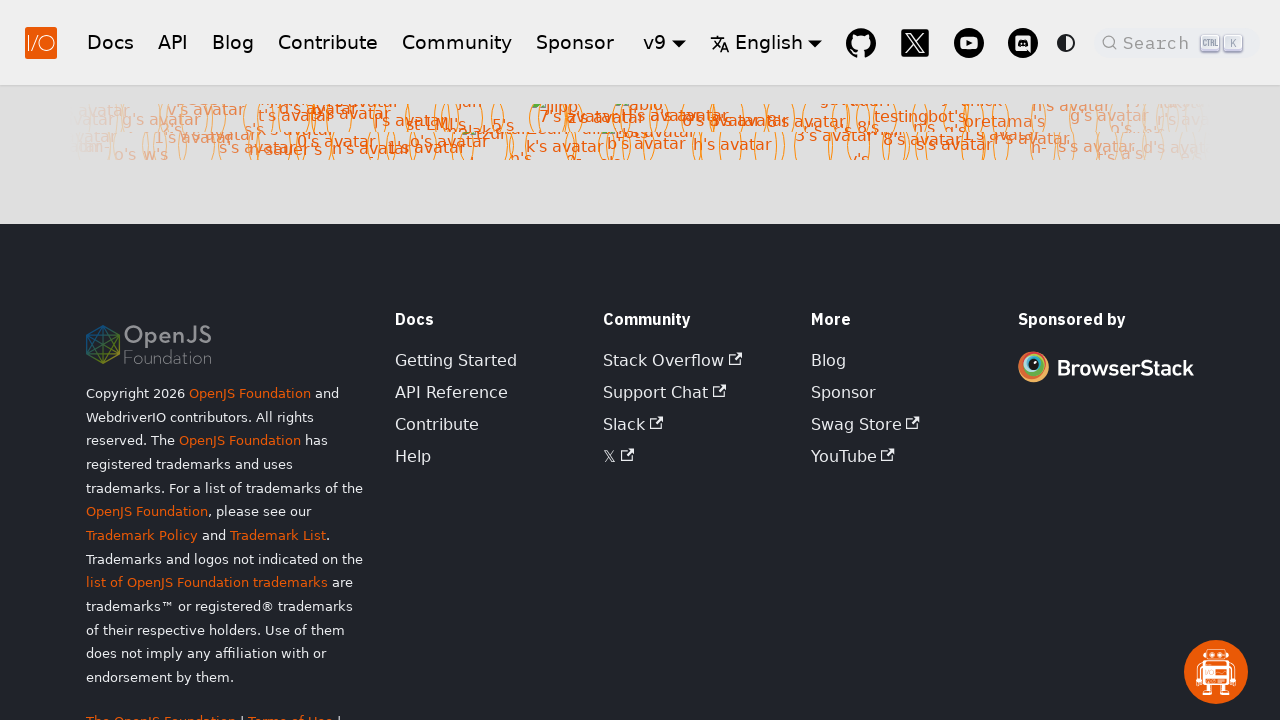

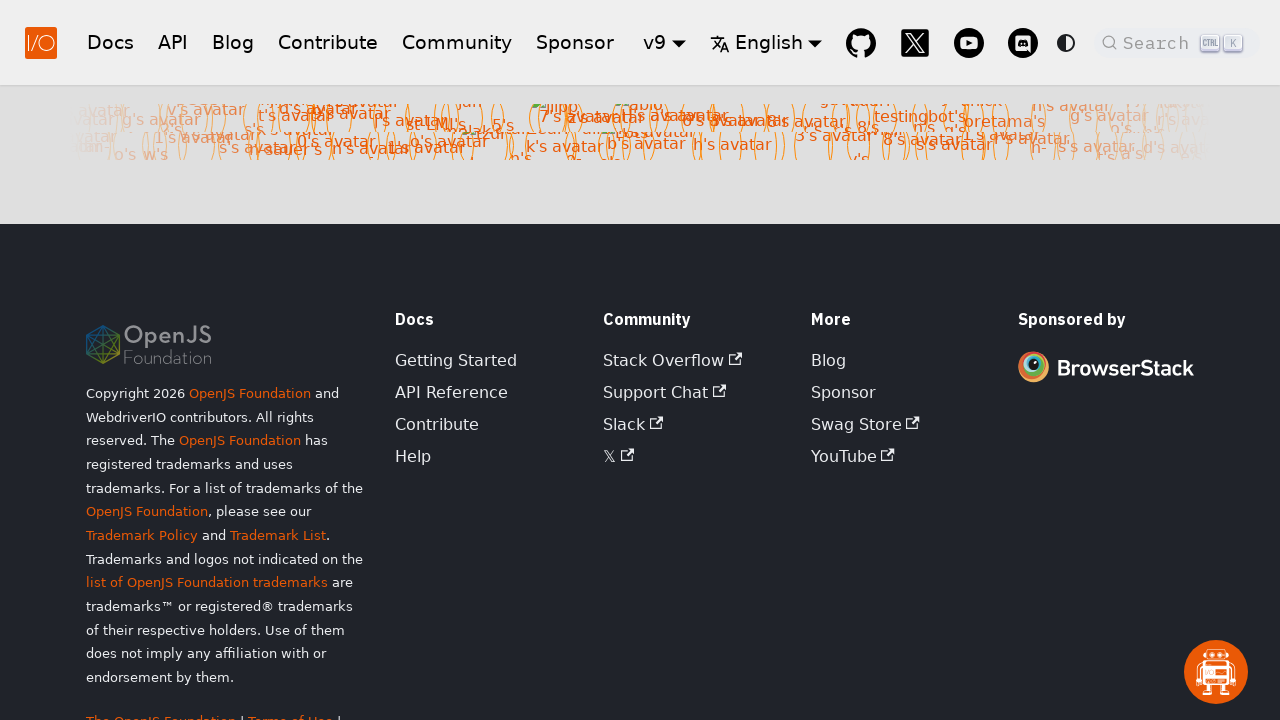